Tests a text-to-speech web application by entering text into an input field and clicking a button to generate speech.

Starting URL: https://tts.5e7en.me/

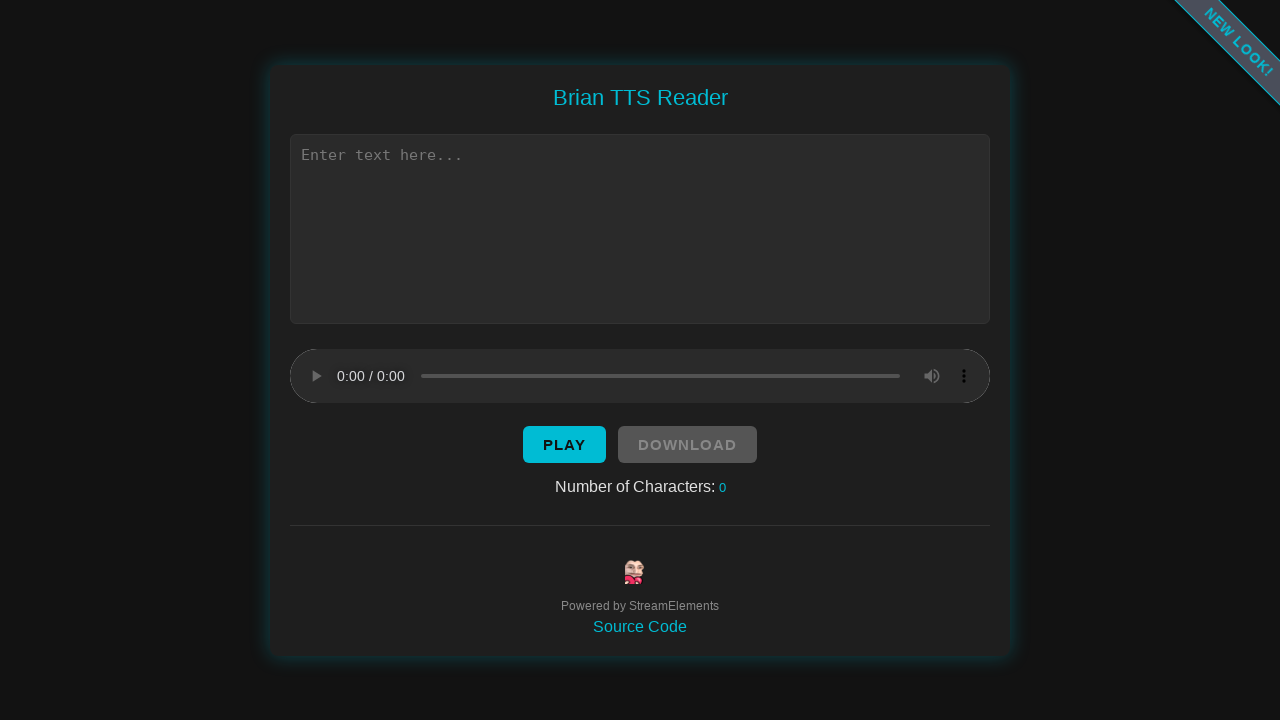

Text input field became visible
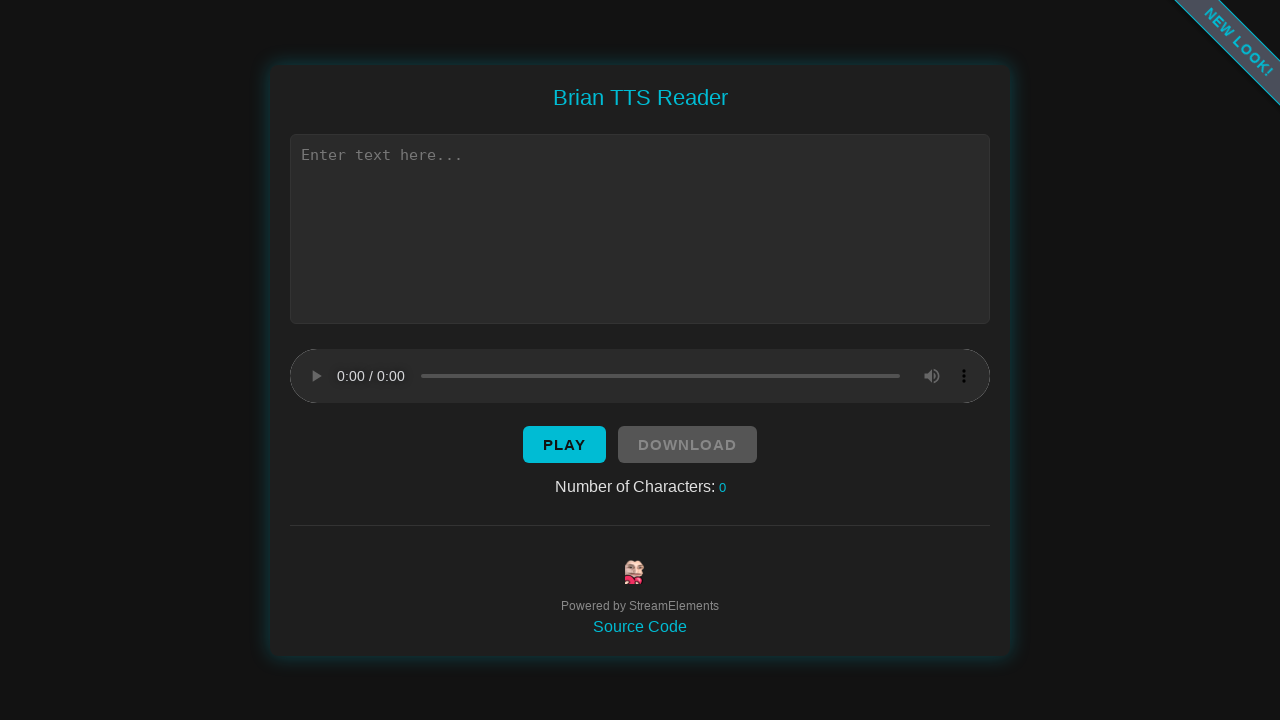

Clicked on text input field at (640, 228) on xpath=//*[@id="text"]
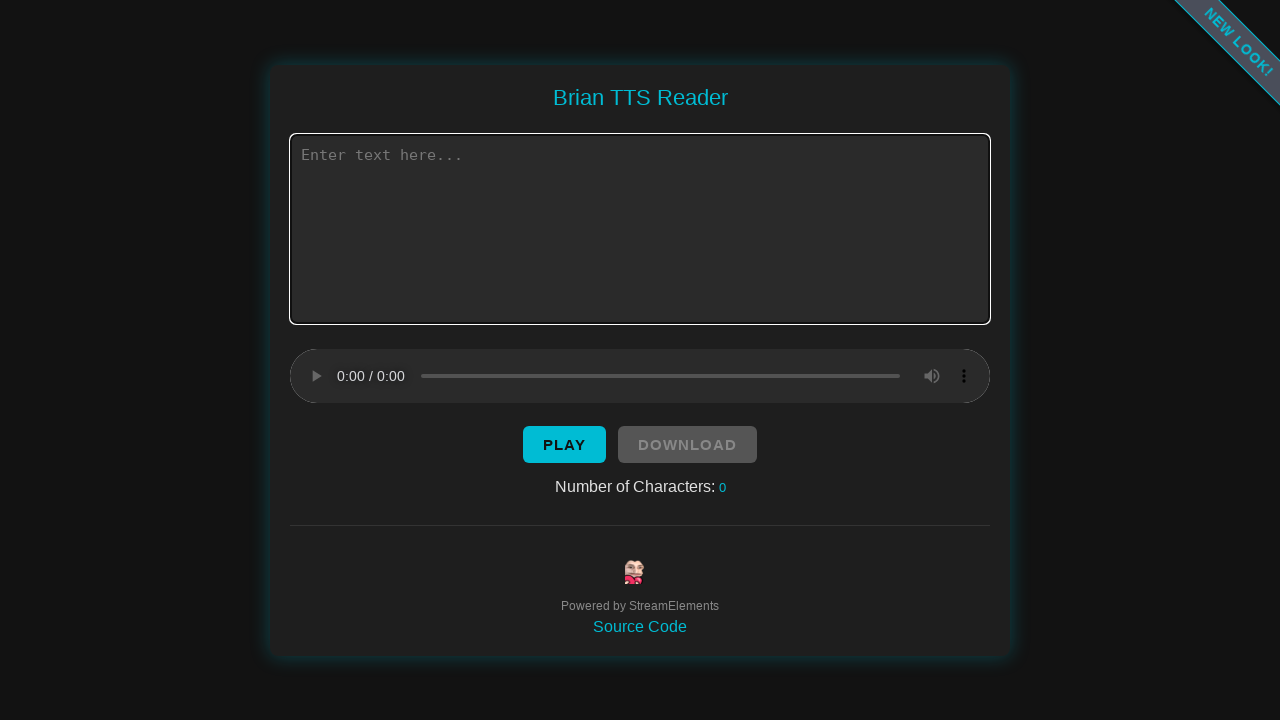

Filled text input field with sample text for speech synthesis on //*[@id="text"]
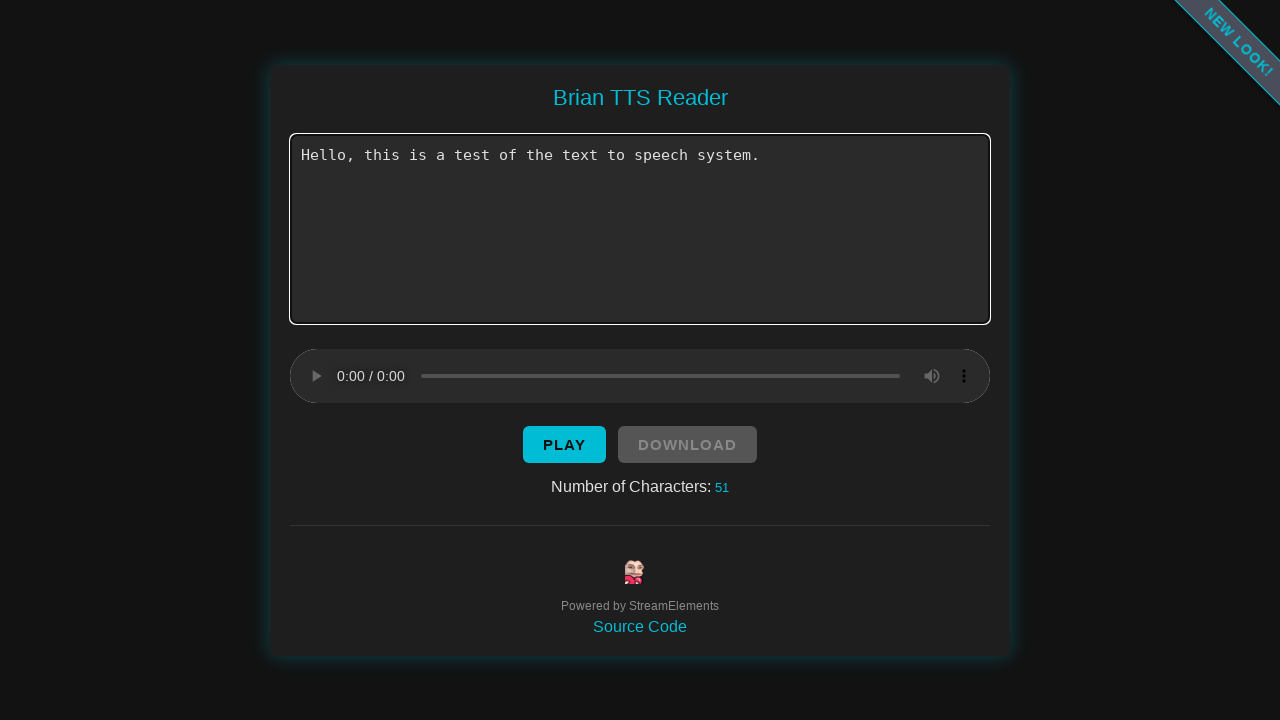

Clicked speak button to generate speech at (564, 444) on xpath=//*[@id="button"]
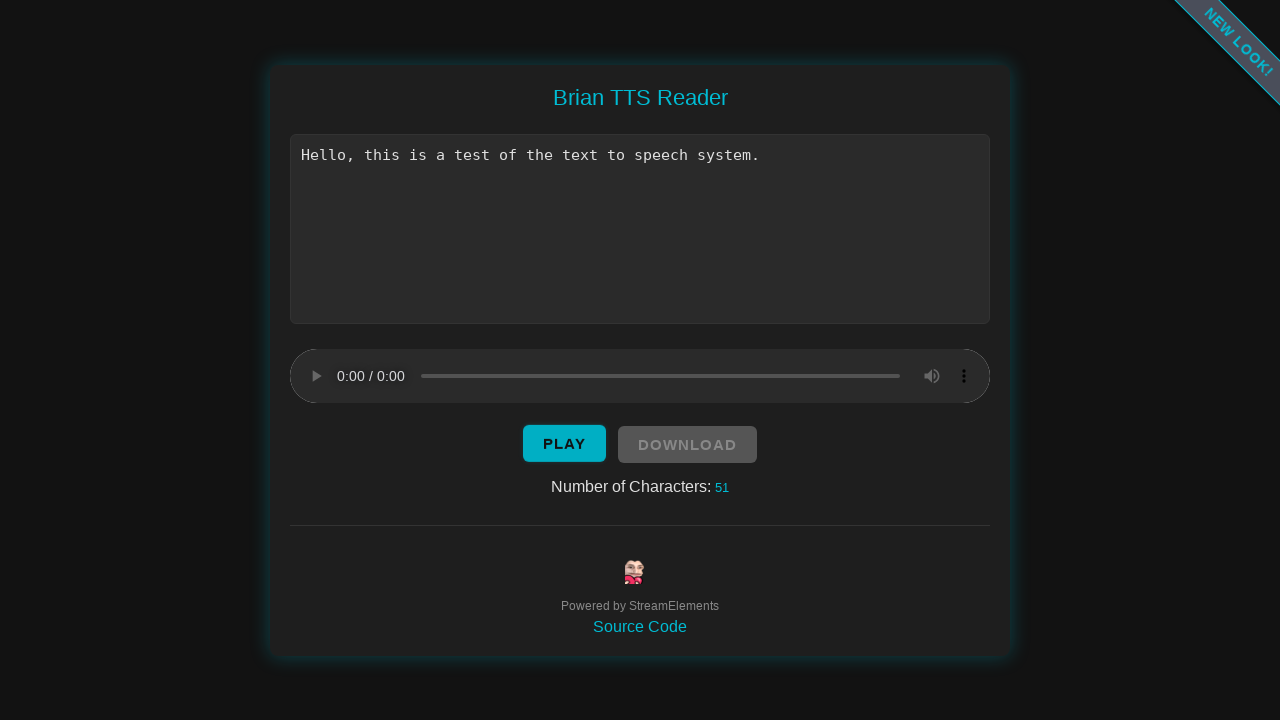

Waited 2 seconds for speech generation to complete
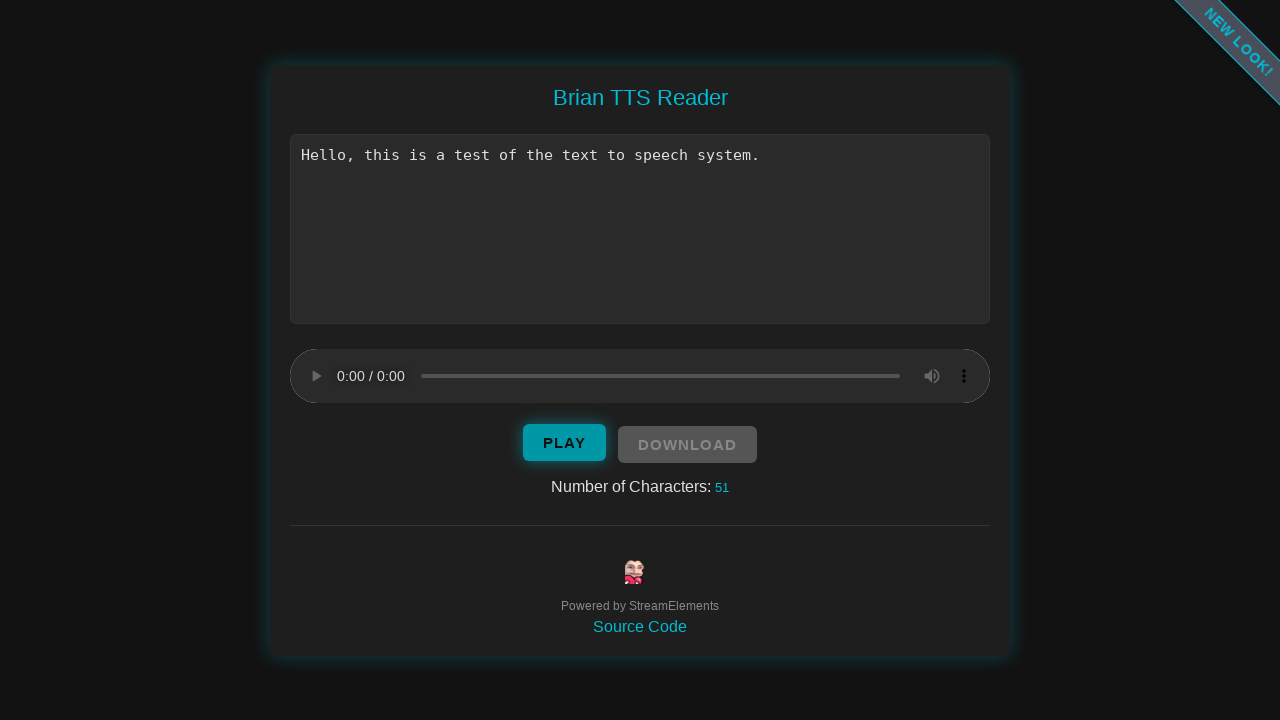

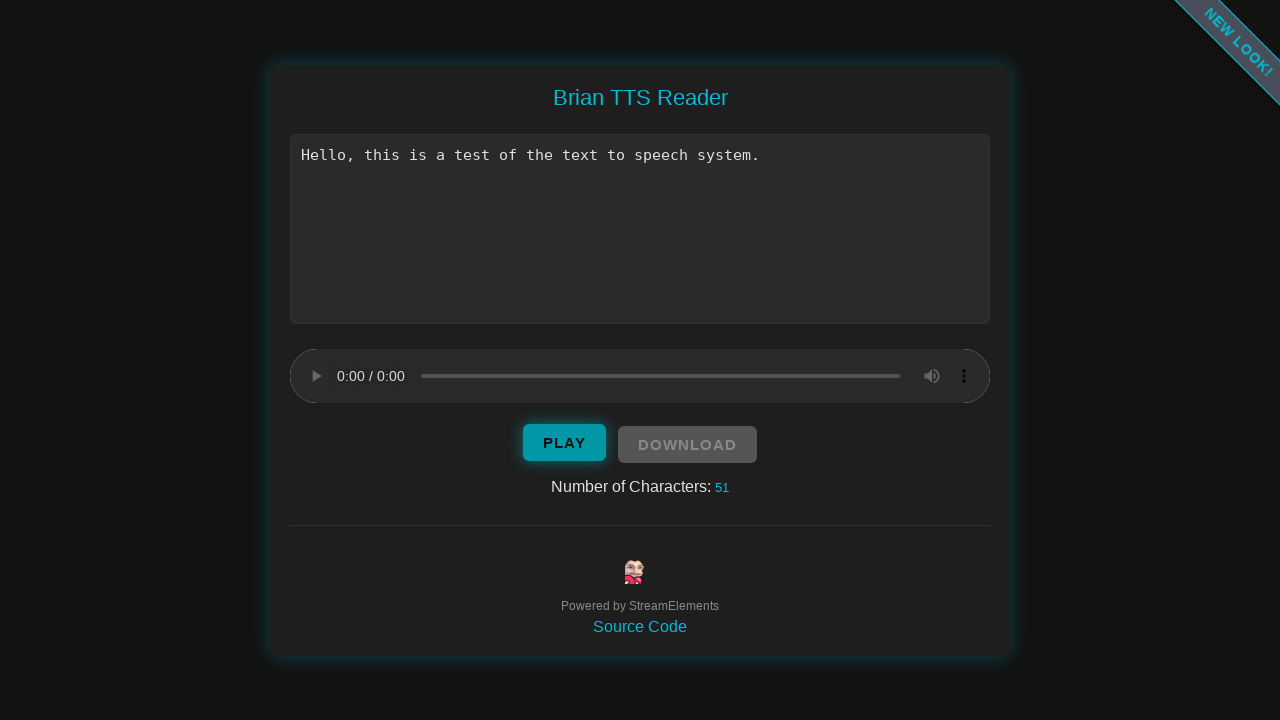